Tests various input field interactions on the edit page including filling text, appending text, clearing fields, and checking field states

Starting URL: https://letcode.in/edit

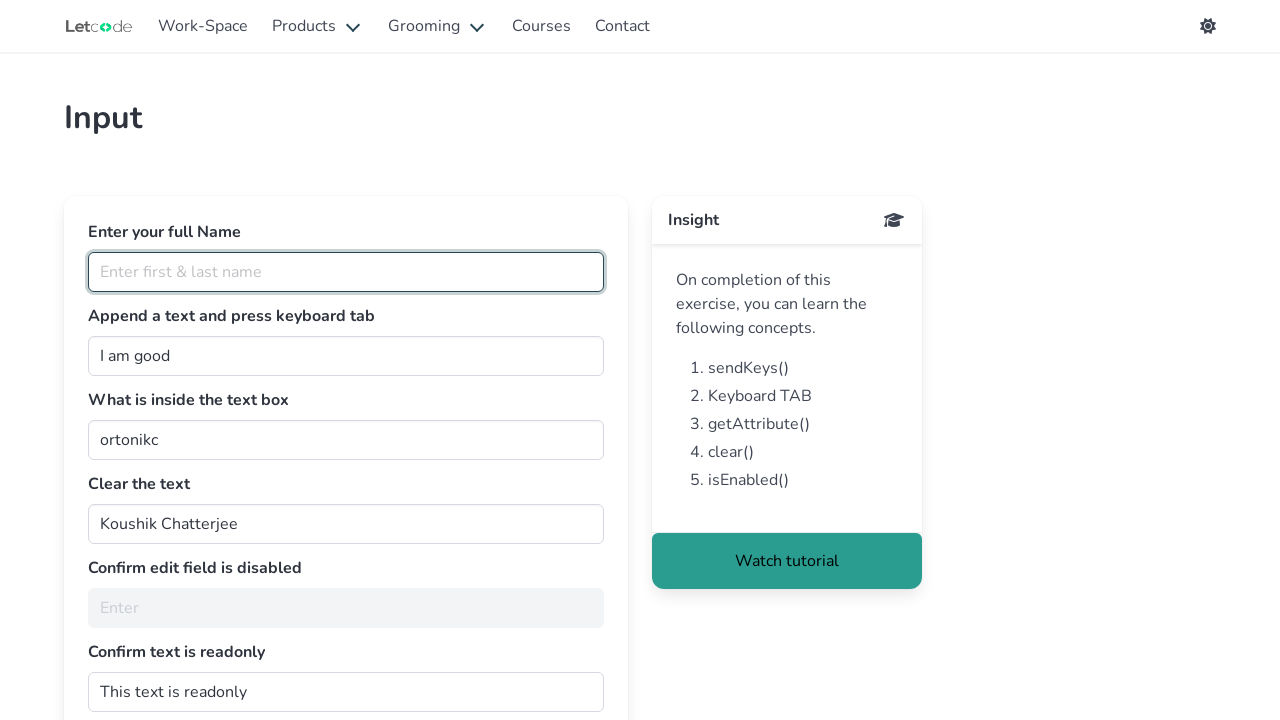

Filled fullName field with 'Poornima Murugan' on #fullName
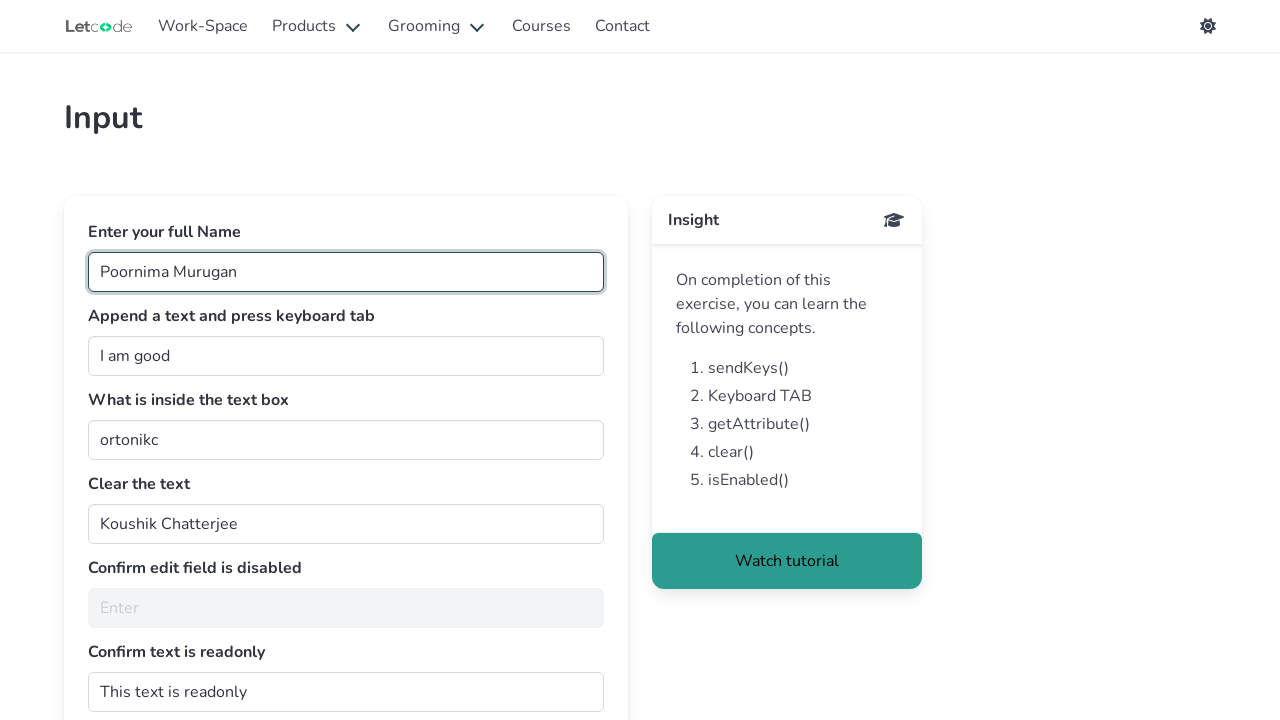

Appended ' person' to the join field on #join
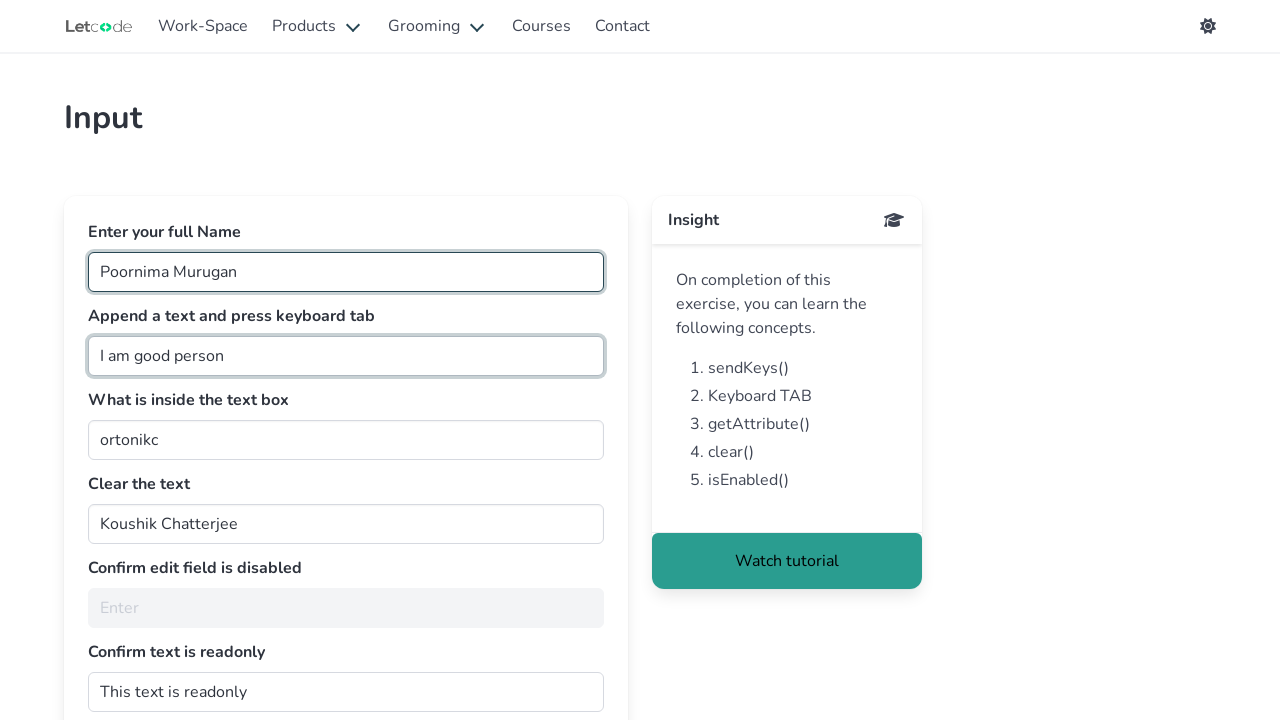

Pressed Tab key on join field on #join
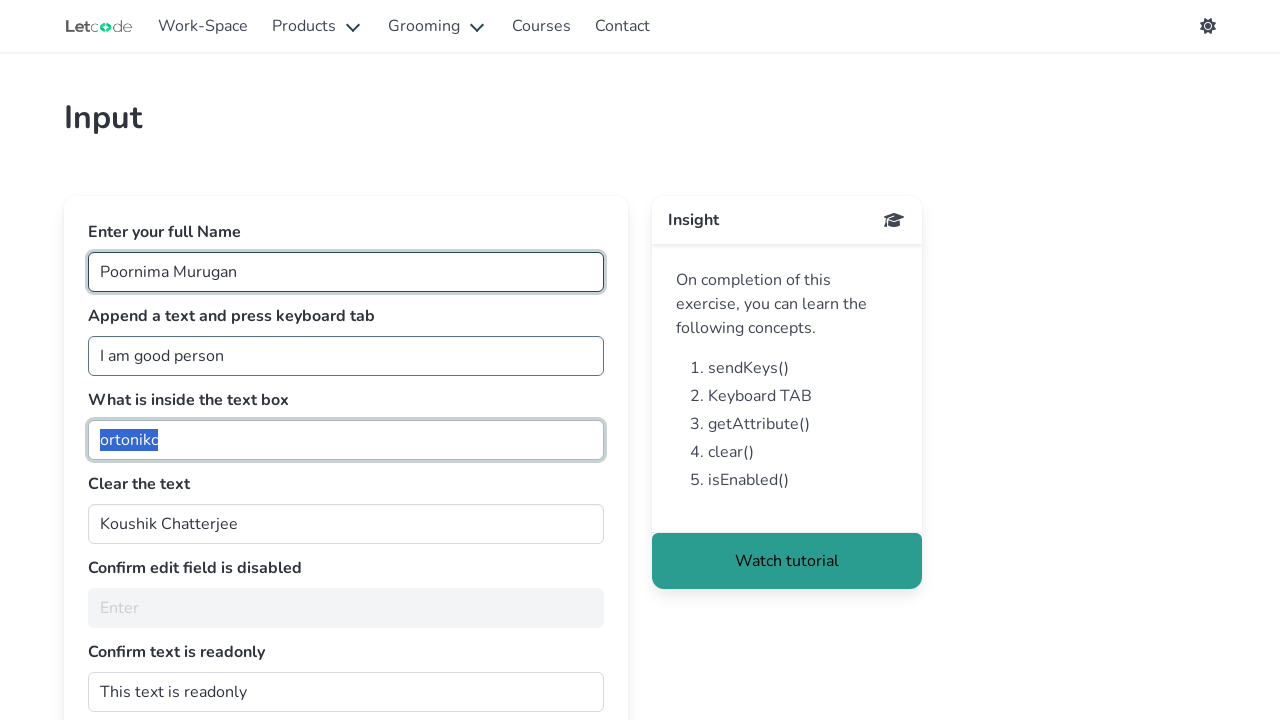

Retrieved value from getMe field
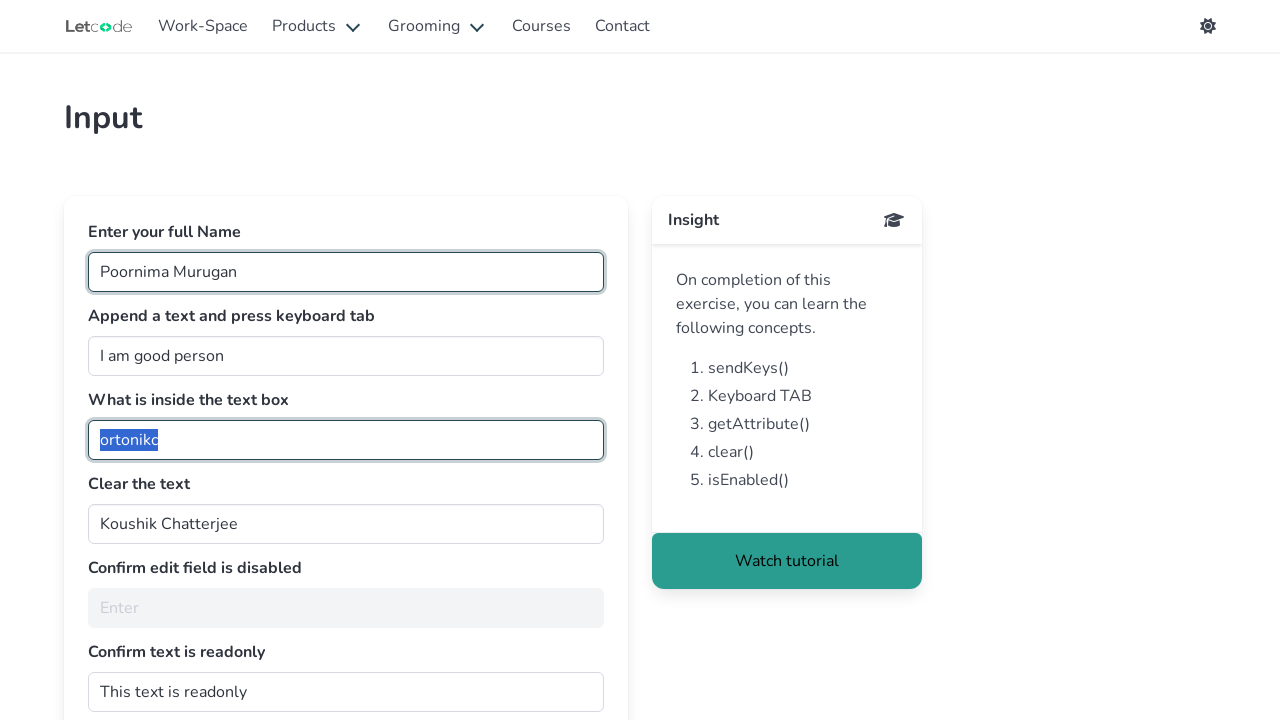

Cleared the clearMe field on #clearMe
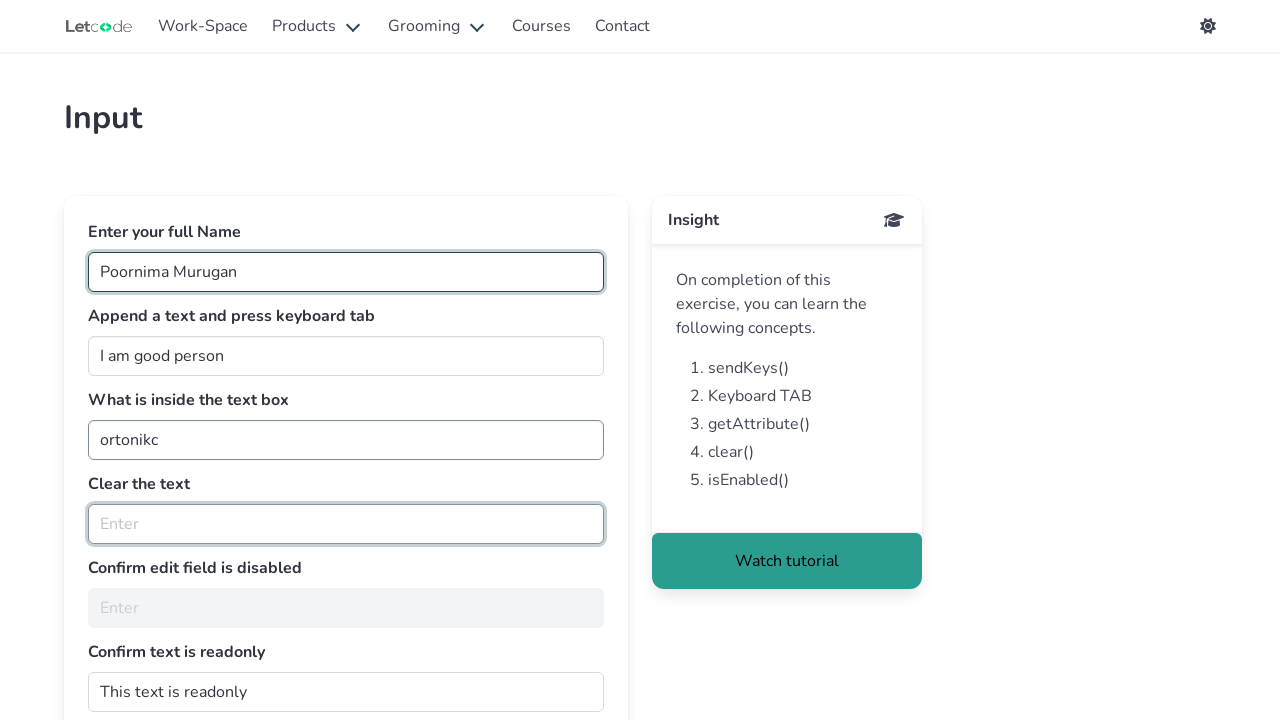

Checked if noEdit field is enabled
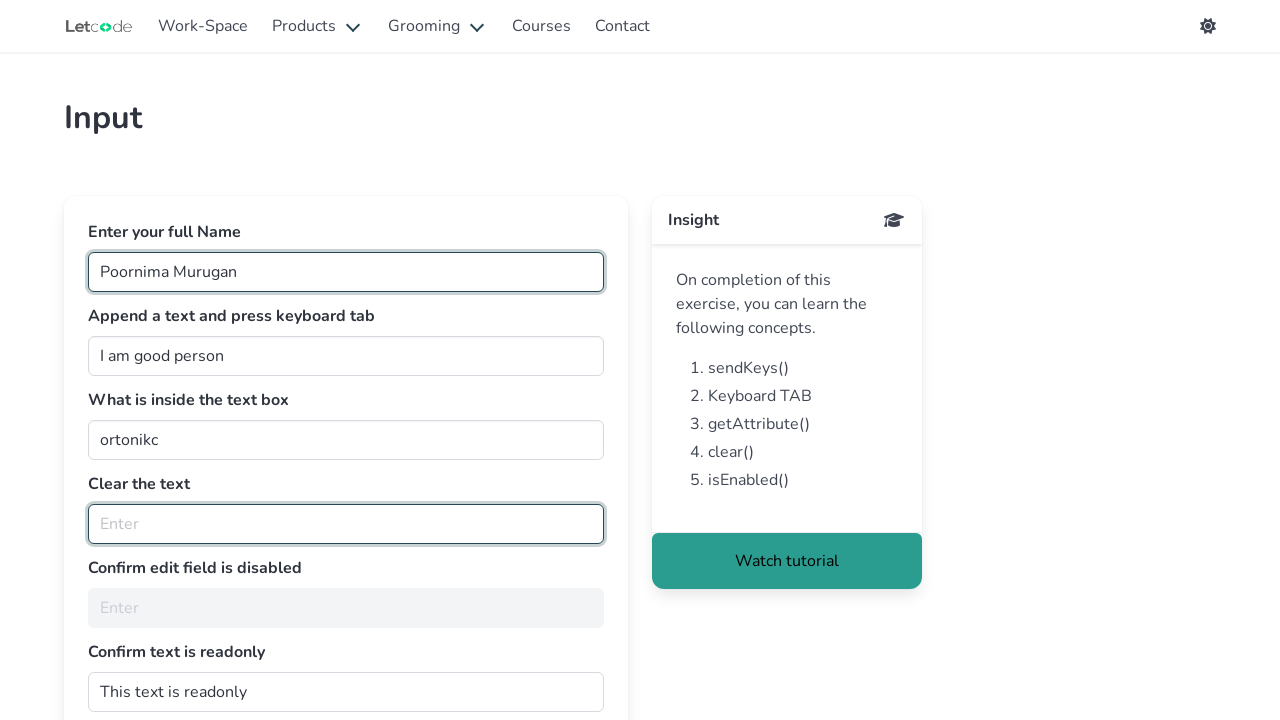

Retrieved readonly attribute from dontwrite field
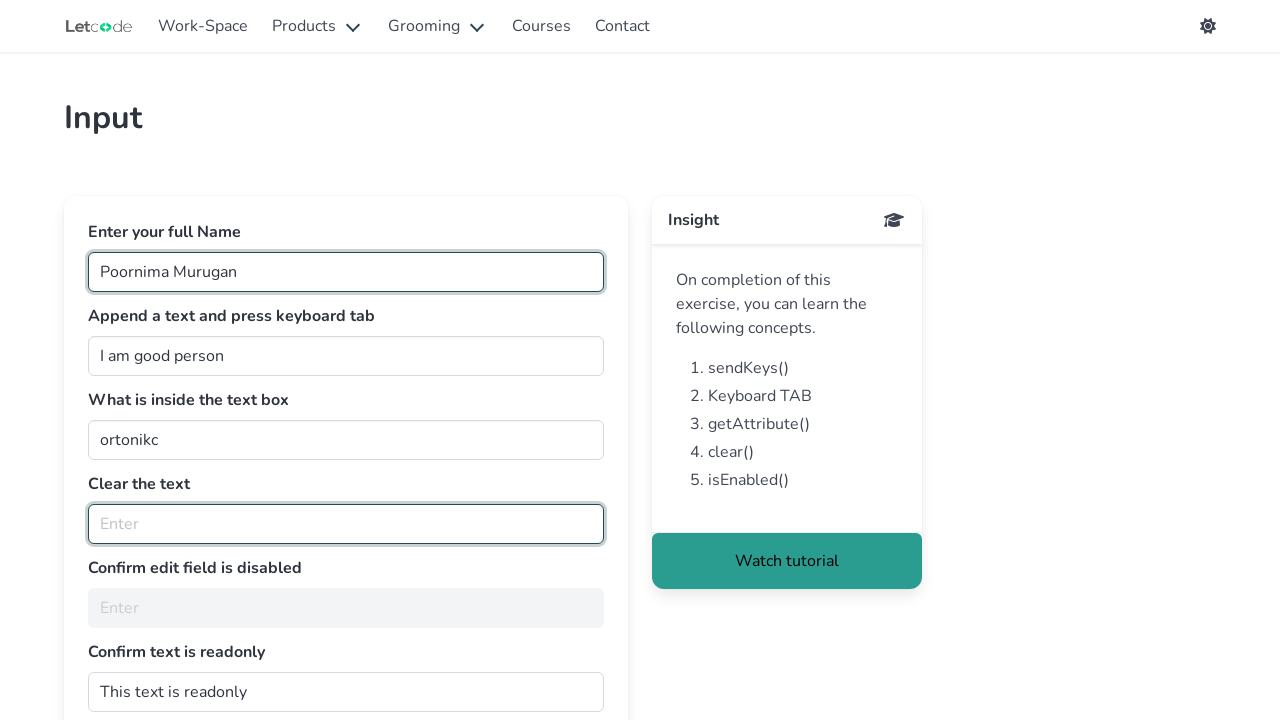

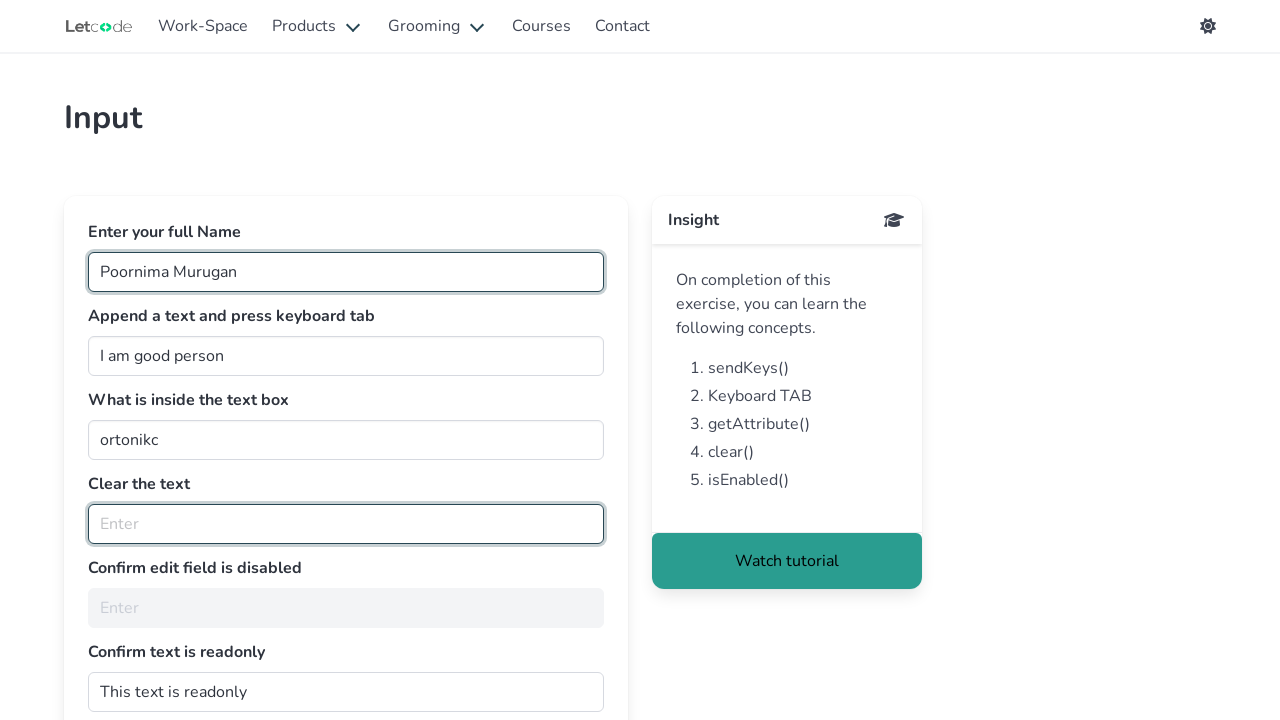